Tests interaction with frames and JavaScript confirm dialogs on W3Schools by clicking a button inside an iframe, accepting the confirm dialog, and verifying the resulting text

Starting URL: https://www.w3schools.com/js/tryit.asp?filename=tryjs_confirm

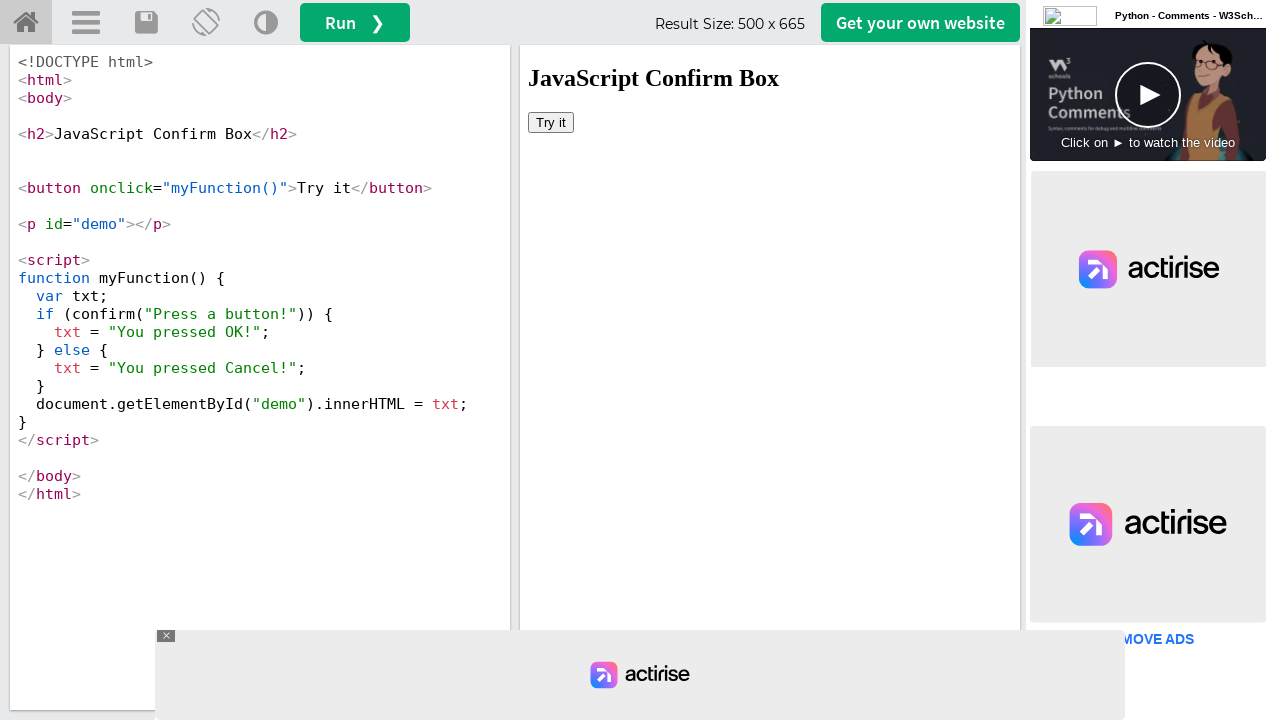

Set up dialog handler to accept confirm dialogs
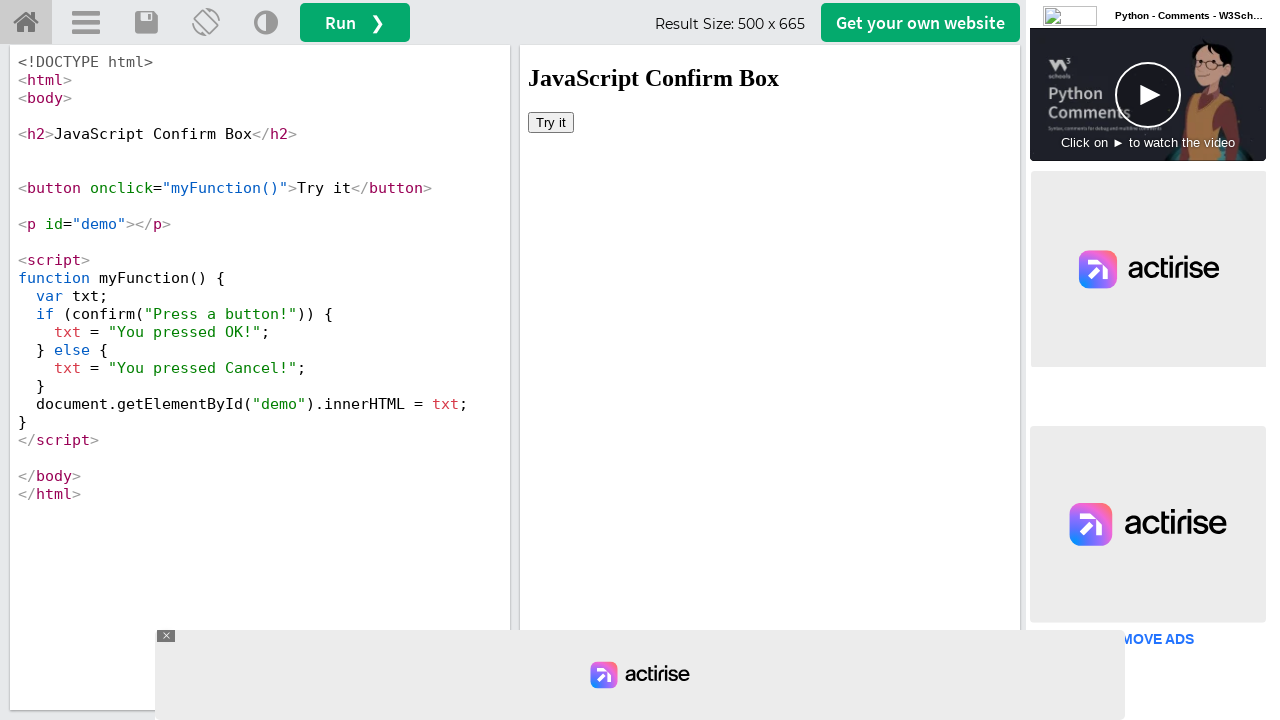

Clicked 'Try it' button inside iframe at (551, 122) on iframe[name='iframeResult'] >> internal:control=enter-frame >> xpath=//button[te
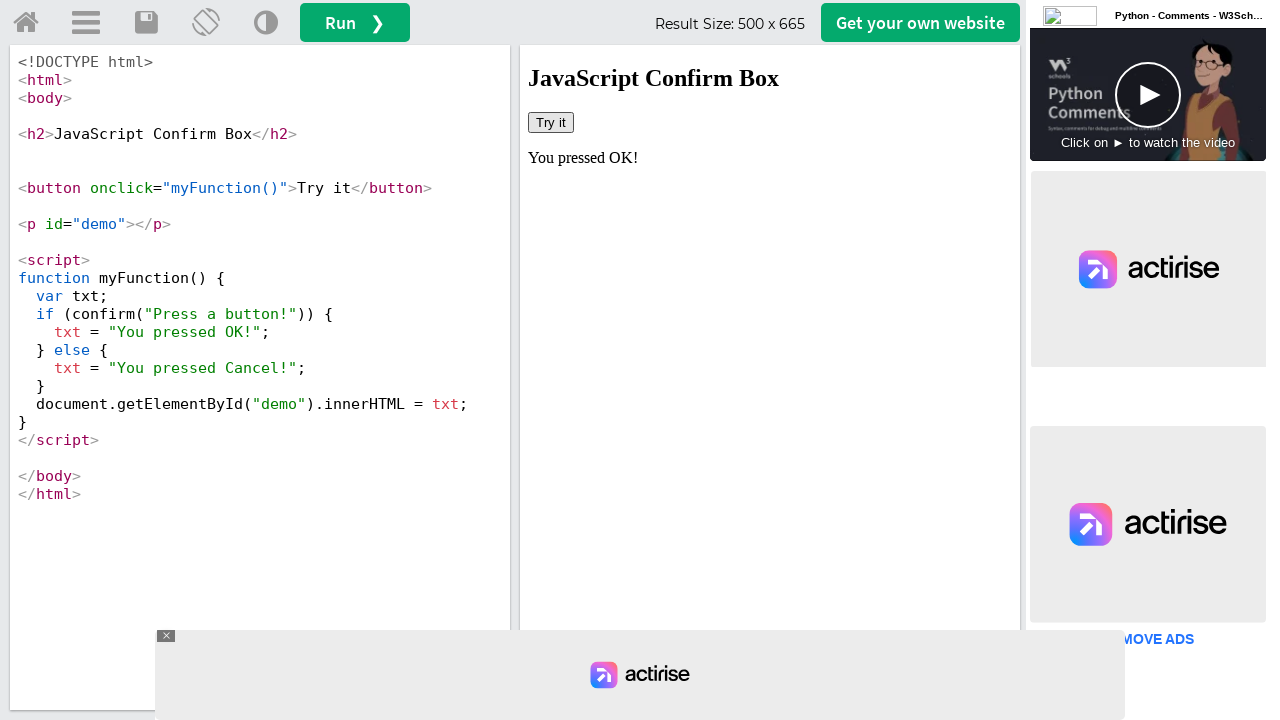

Waited for dialog to be handled and text to update
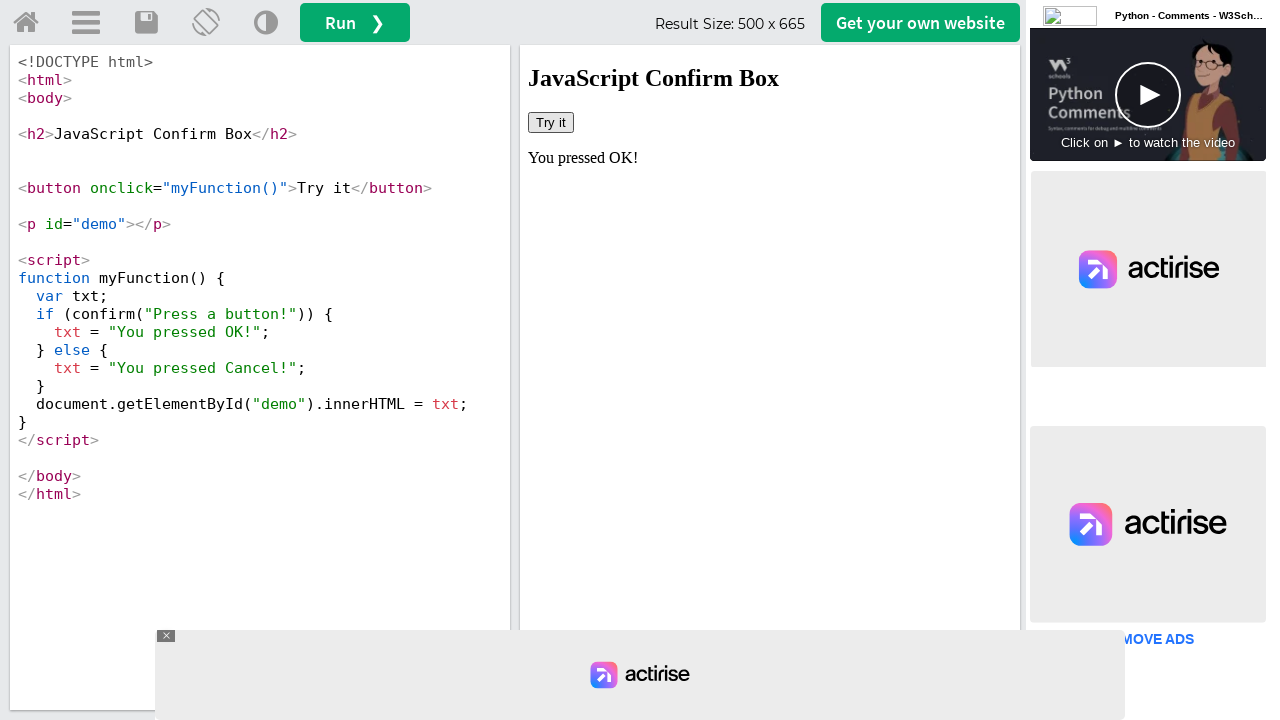

Retrieved text from #demo element inside iframe
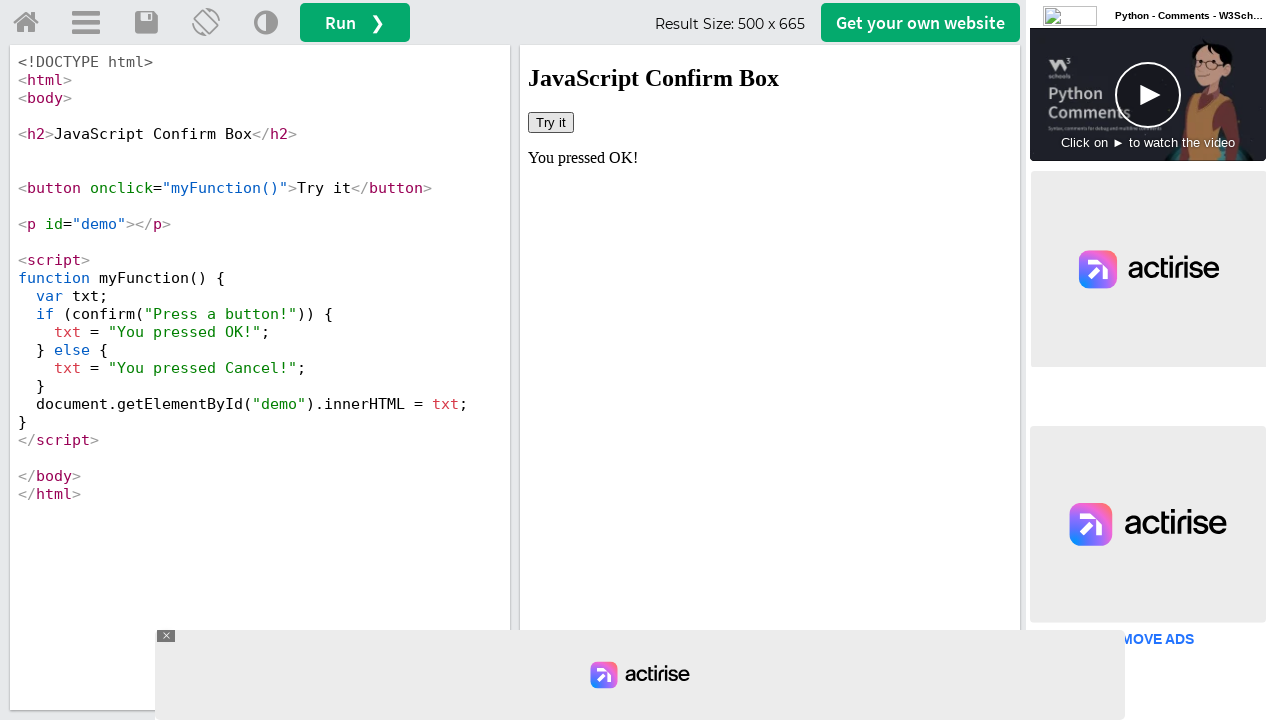

Verified that text is 'You pressed OK!' confirming confirm dialog was accepted
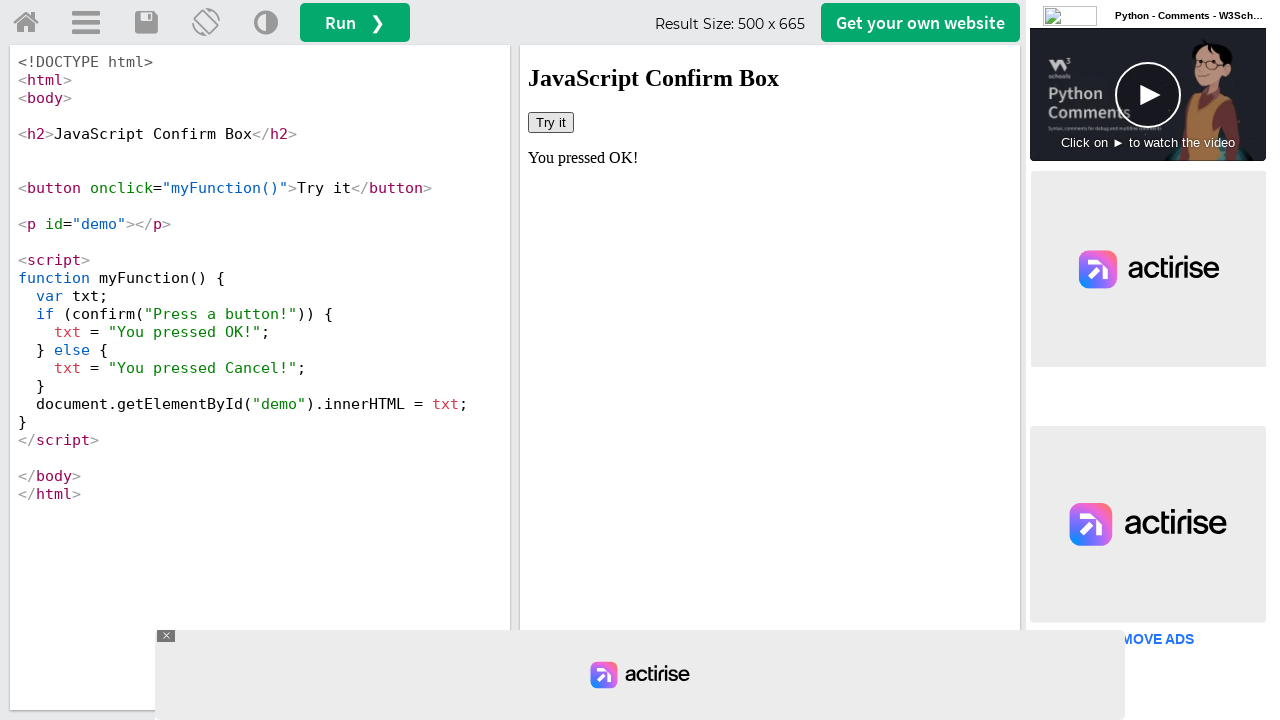

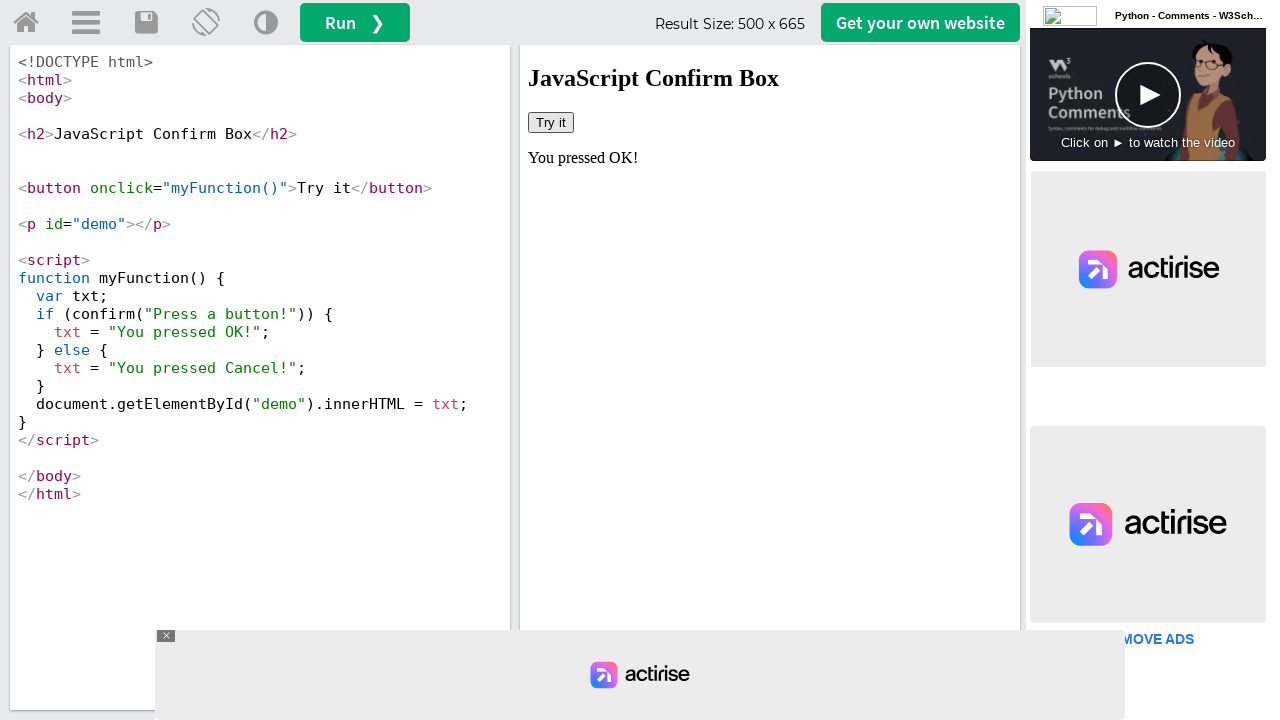